Tests drag and drop functionality by dragging various elements (JSON, Selenium, GitHub) to a drop zone and back, demonstrating bidirectional drag and drop operations.

Starting URL: https://grotechminds.com/drag-and-drop/

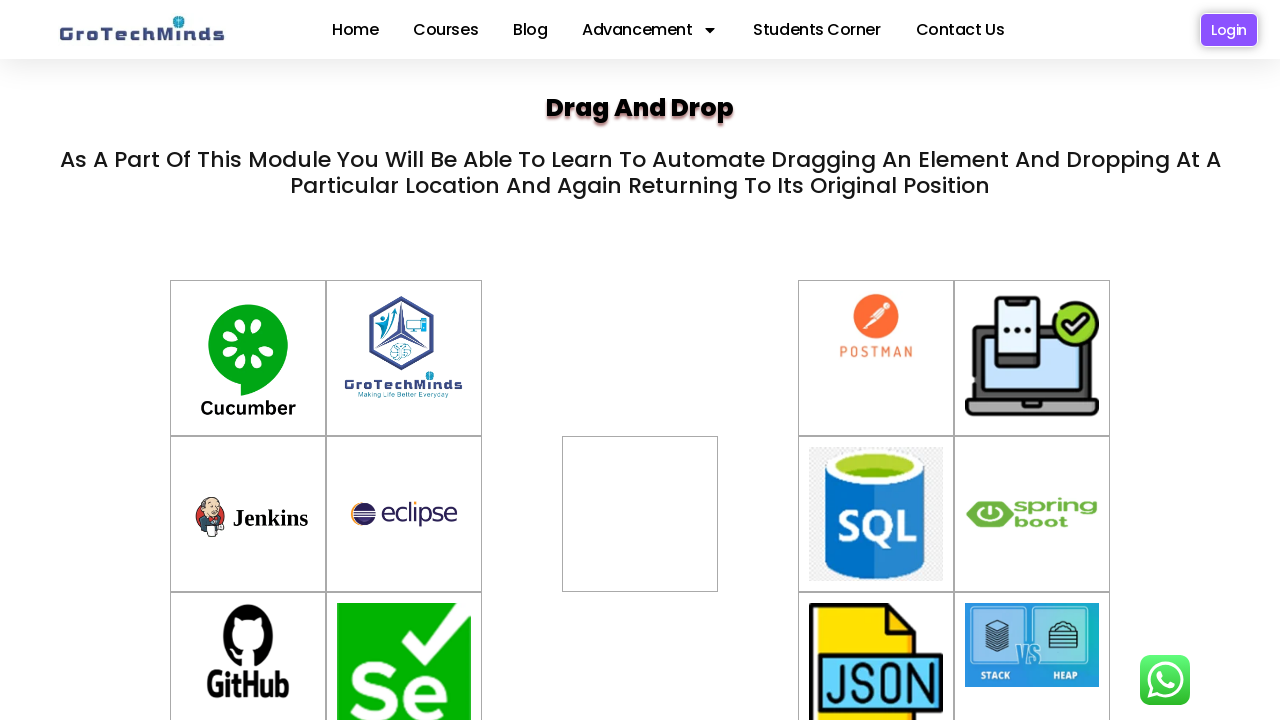

Dragged JSON element to drop zone at (640, 487)
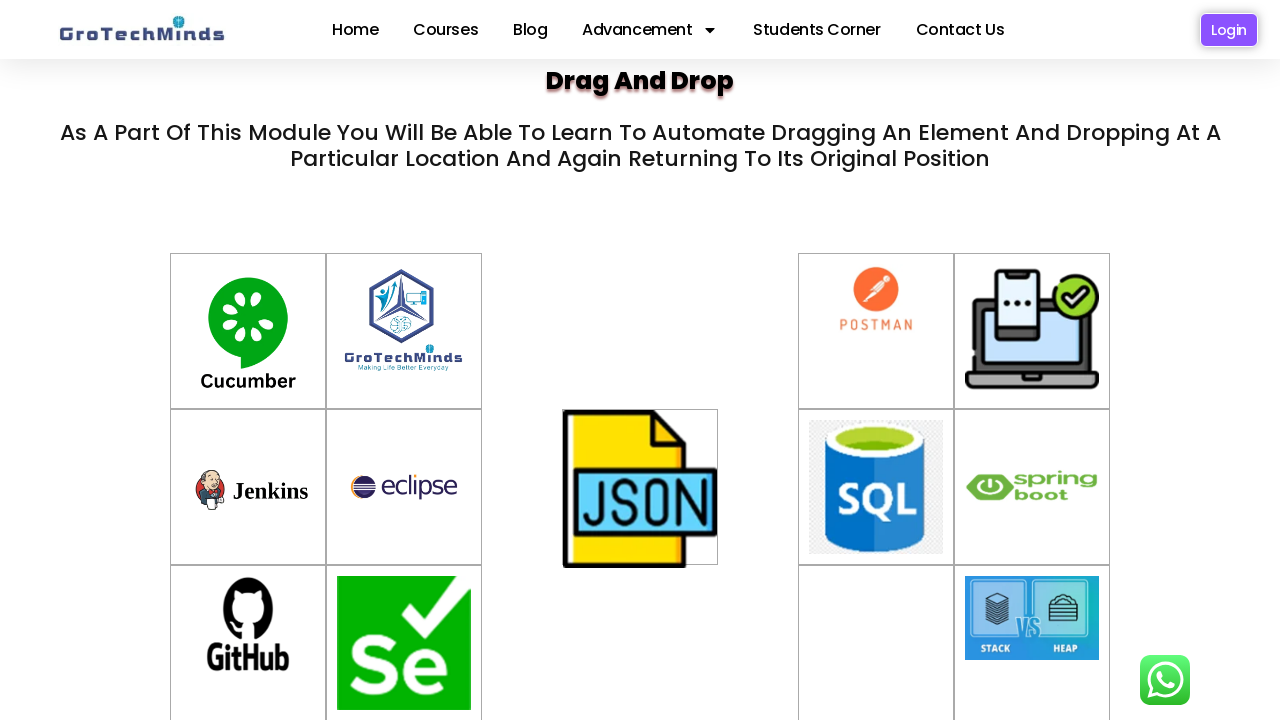

Dragged JSON element back to original position at (876, 642)
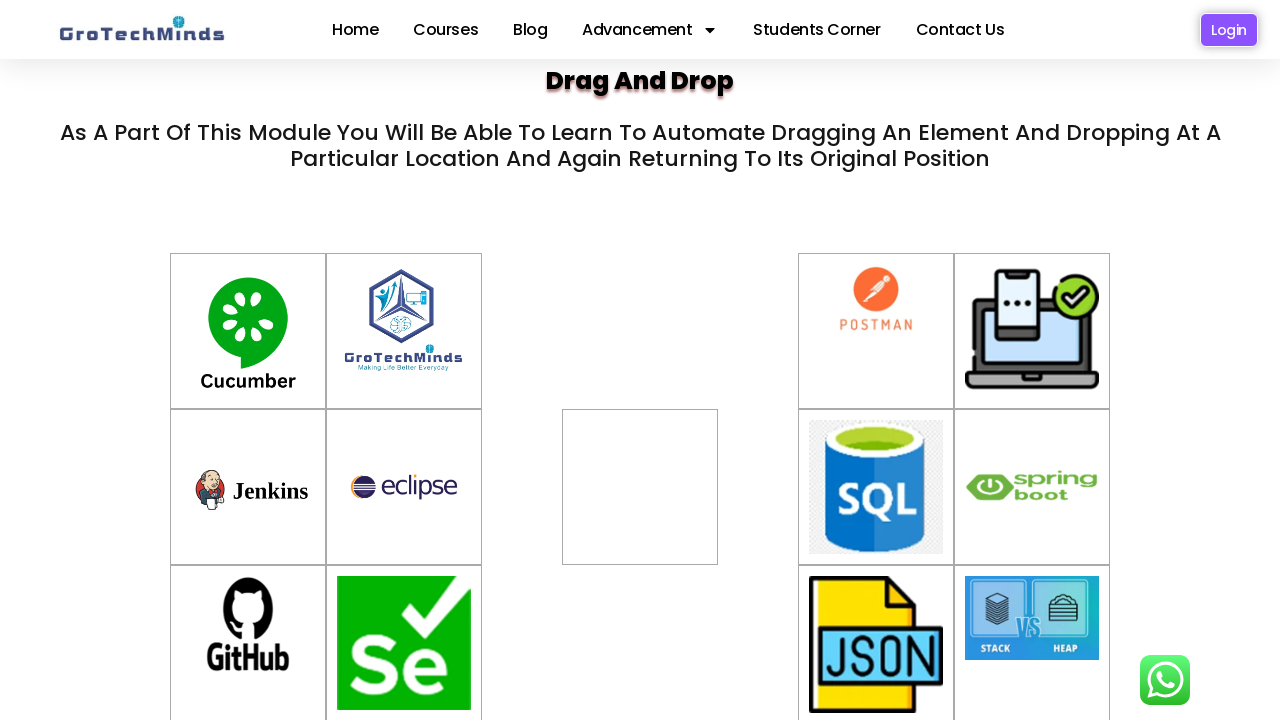

Dragged Selenium element to drop zone at (640, 487)
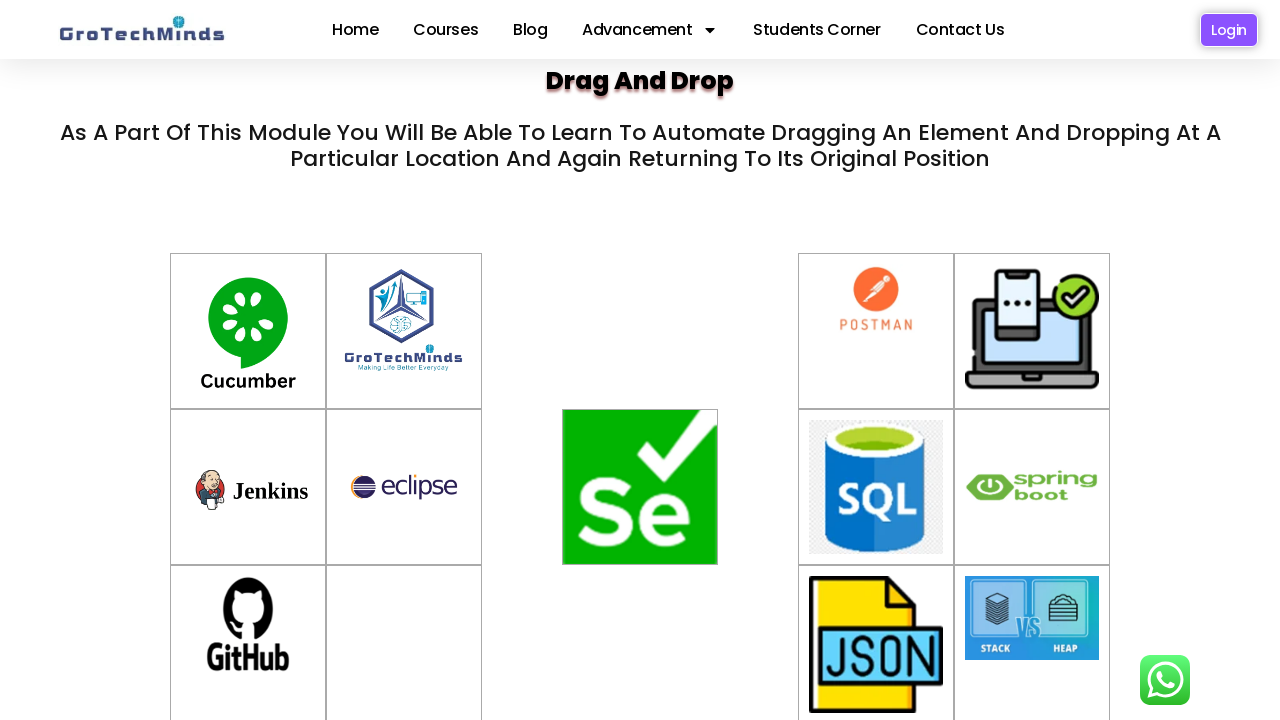

Dragged Selenium element back to original position at (404, 642)
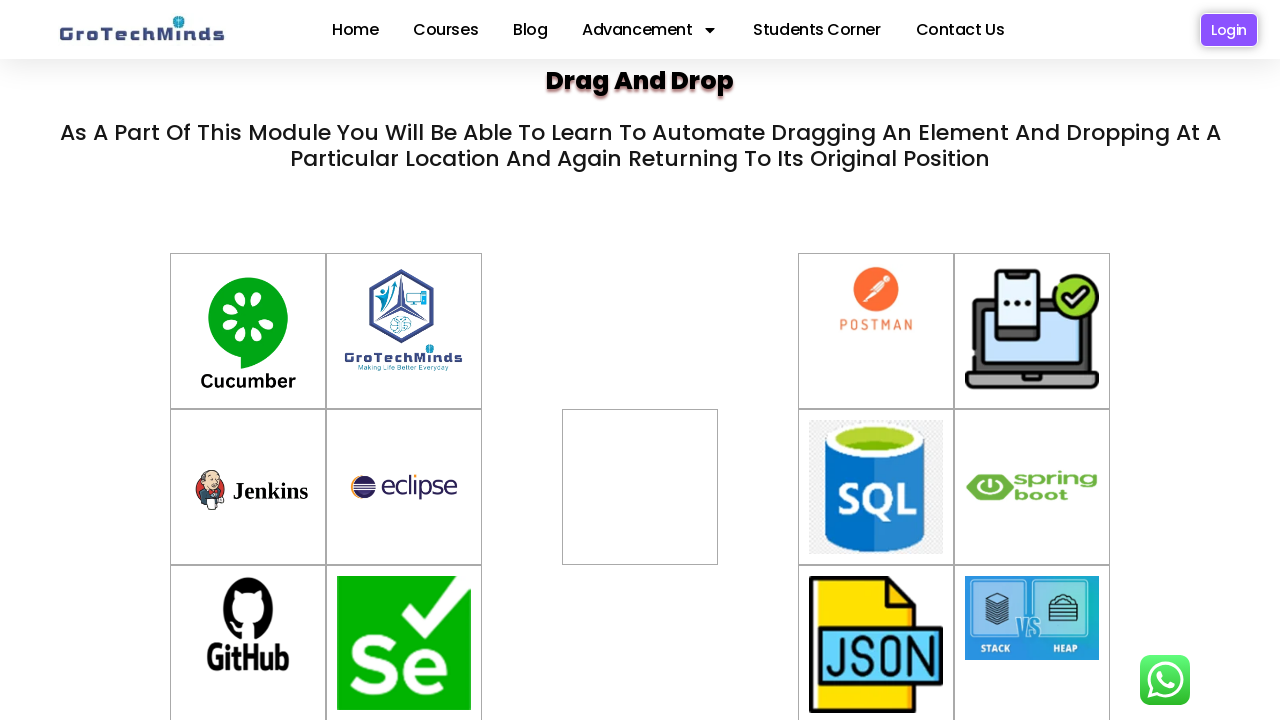

Dragged GitHub element to drop zone at (640, 487)
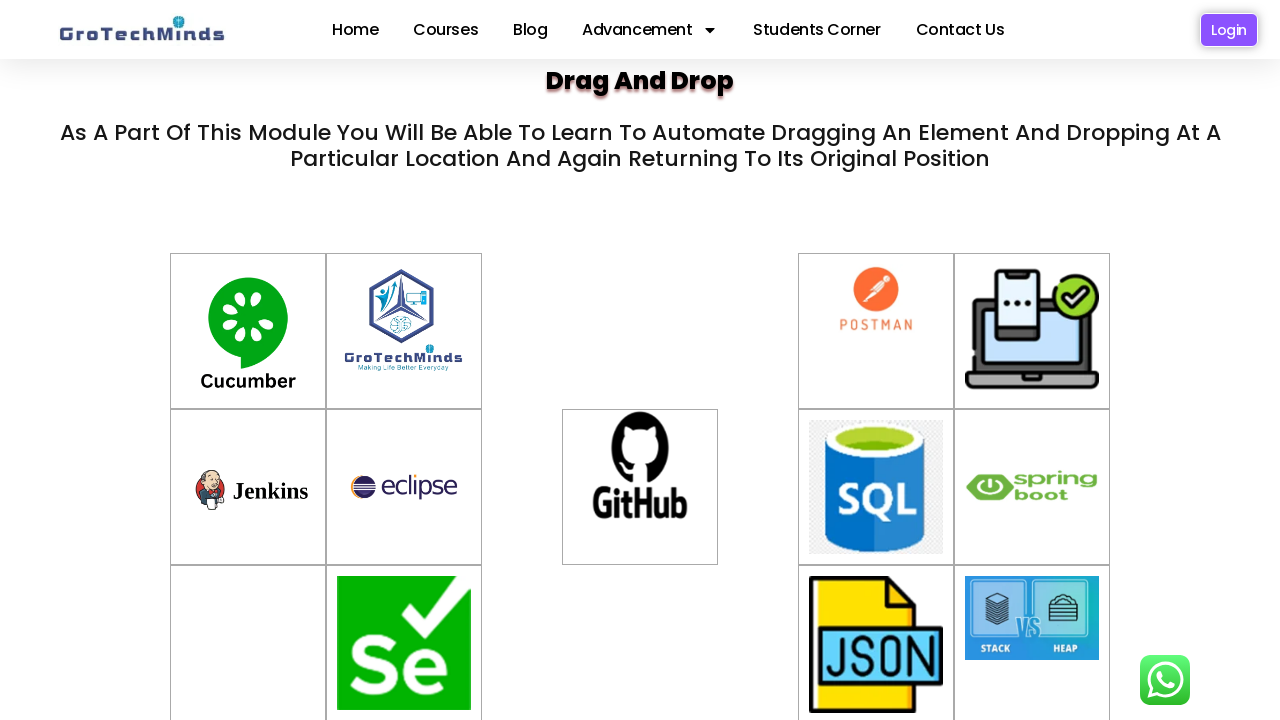

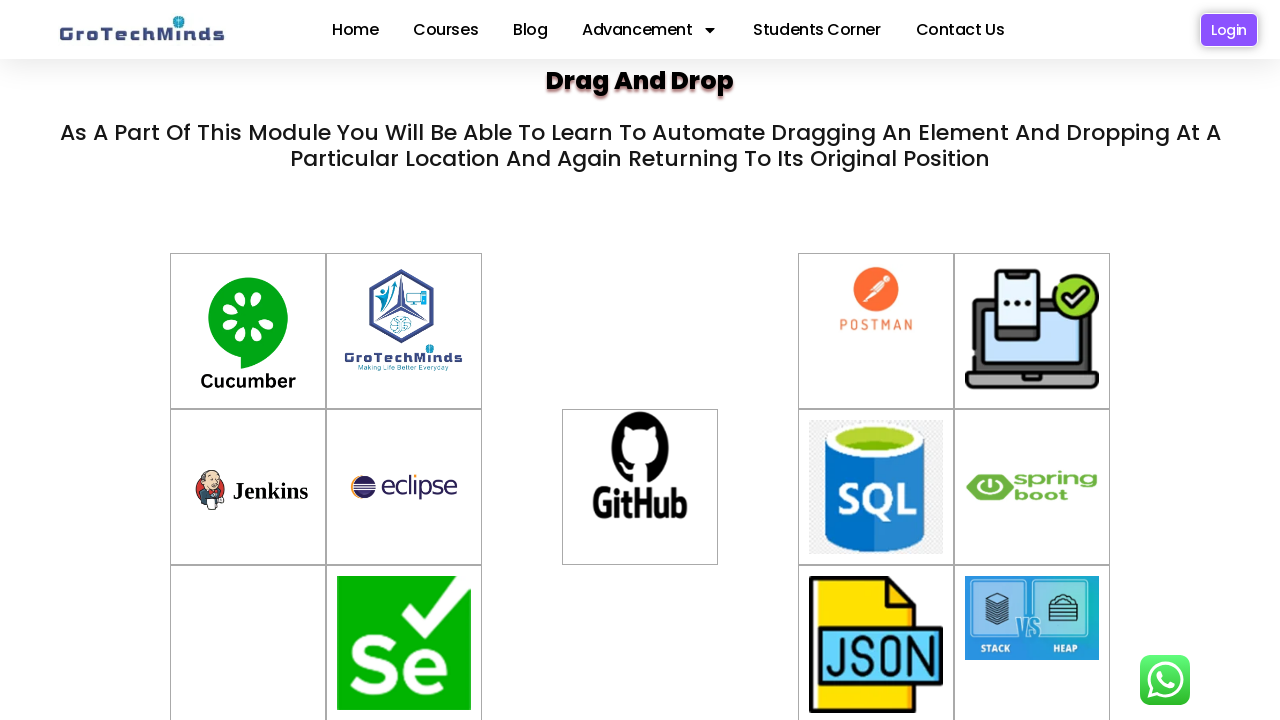